Tests JavaScript alert handling by clicking alert and confirm buttons, then accepting the first alert and dismissing the confirm dialog.

Starting URL: https://demoqa.com/alerts

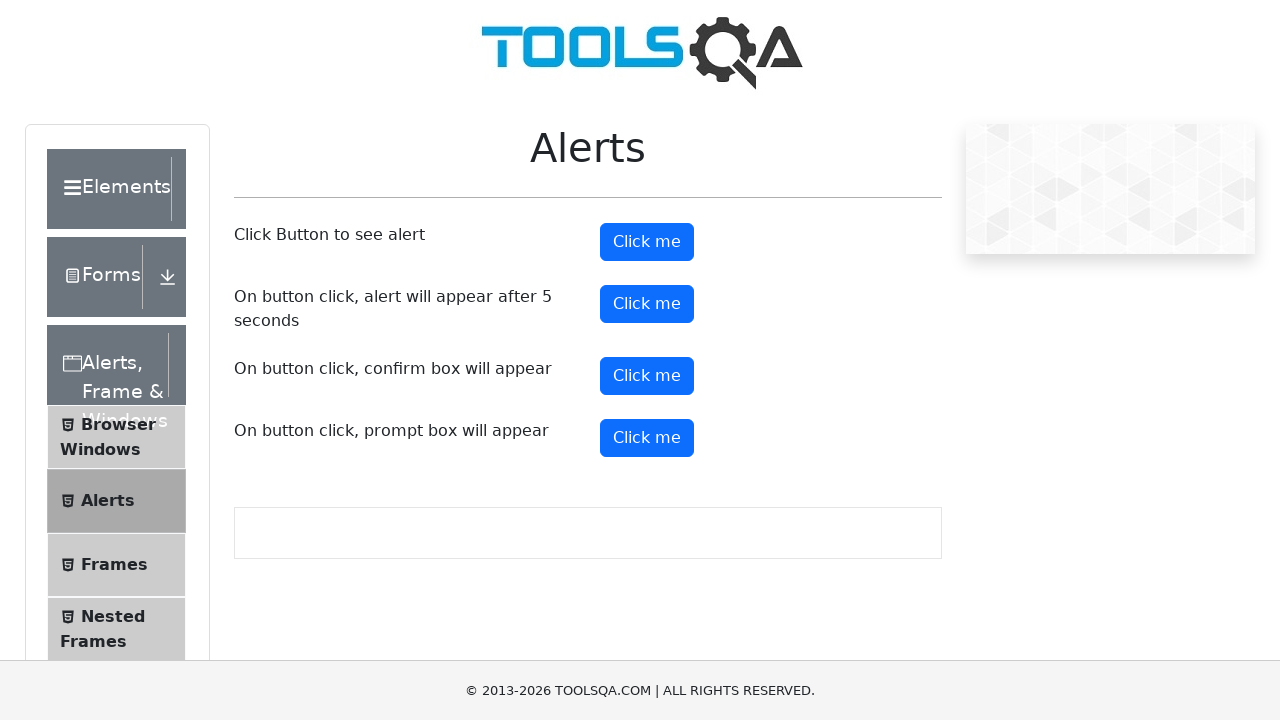

Scrolled alert button into view
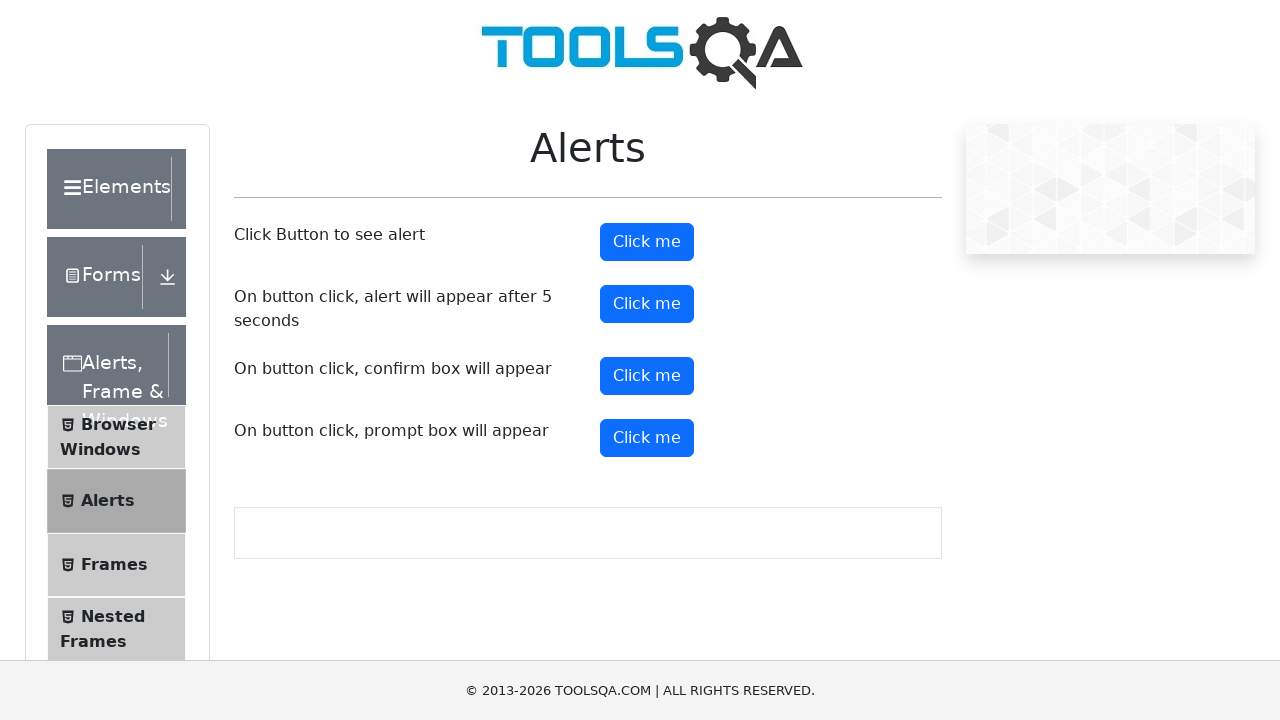

Set up dialog handler to accept alert
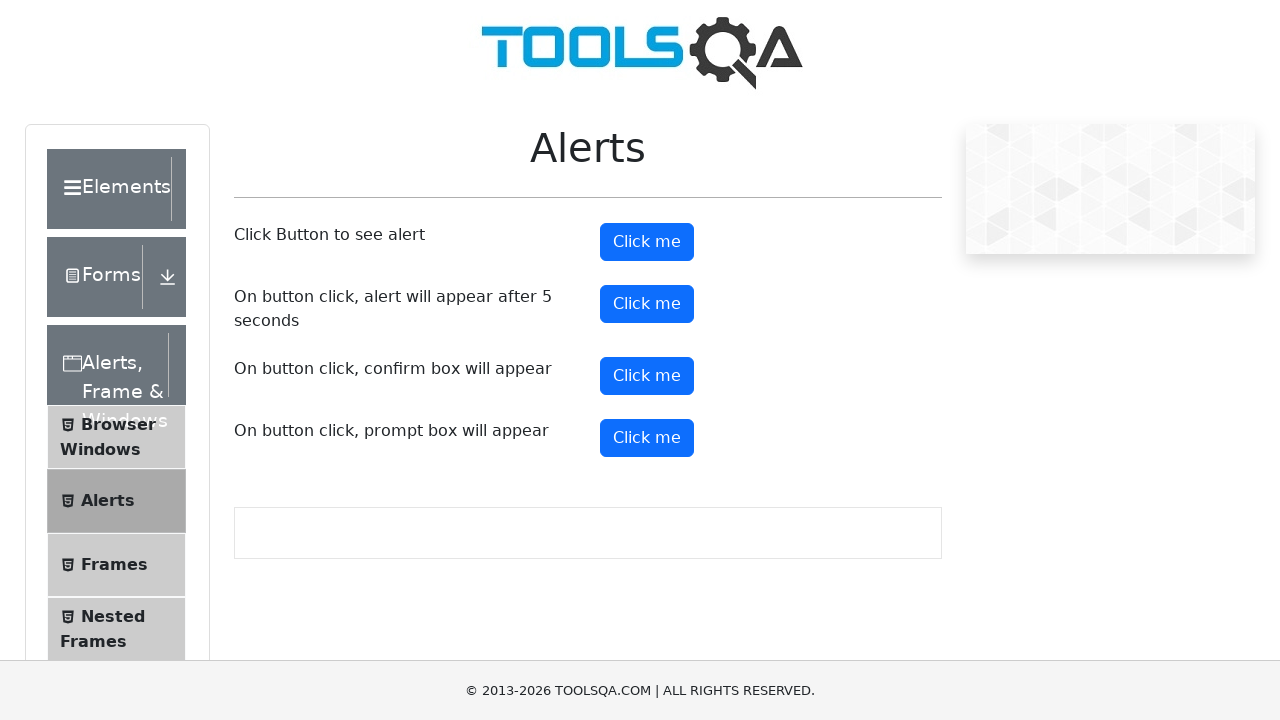

Clicked alert button to trigger JavaScript alert at (647, 242) on #alertButton
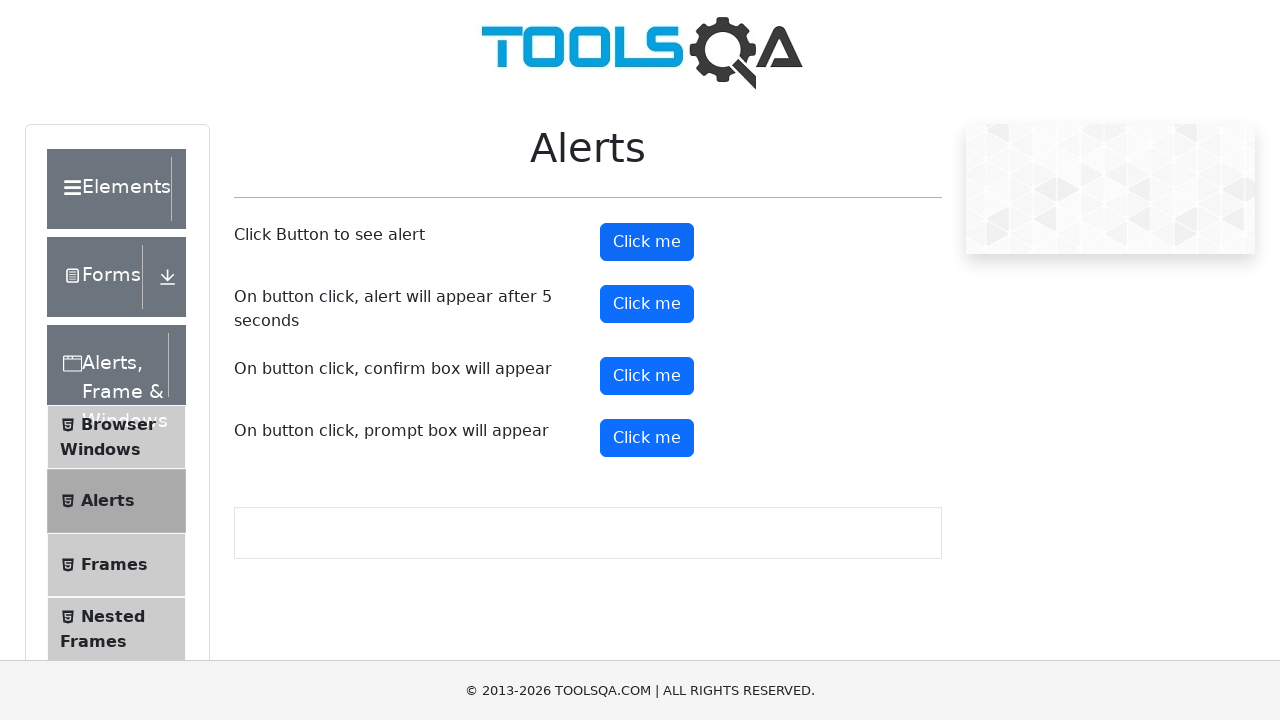

Waited for alert to be processed
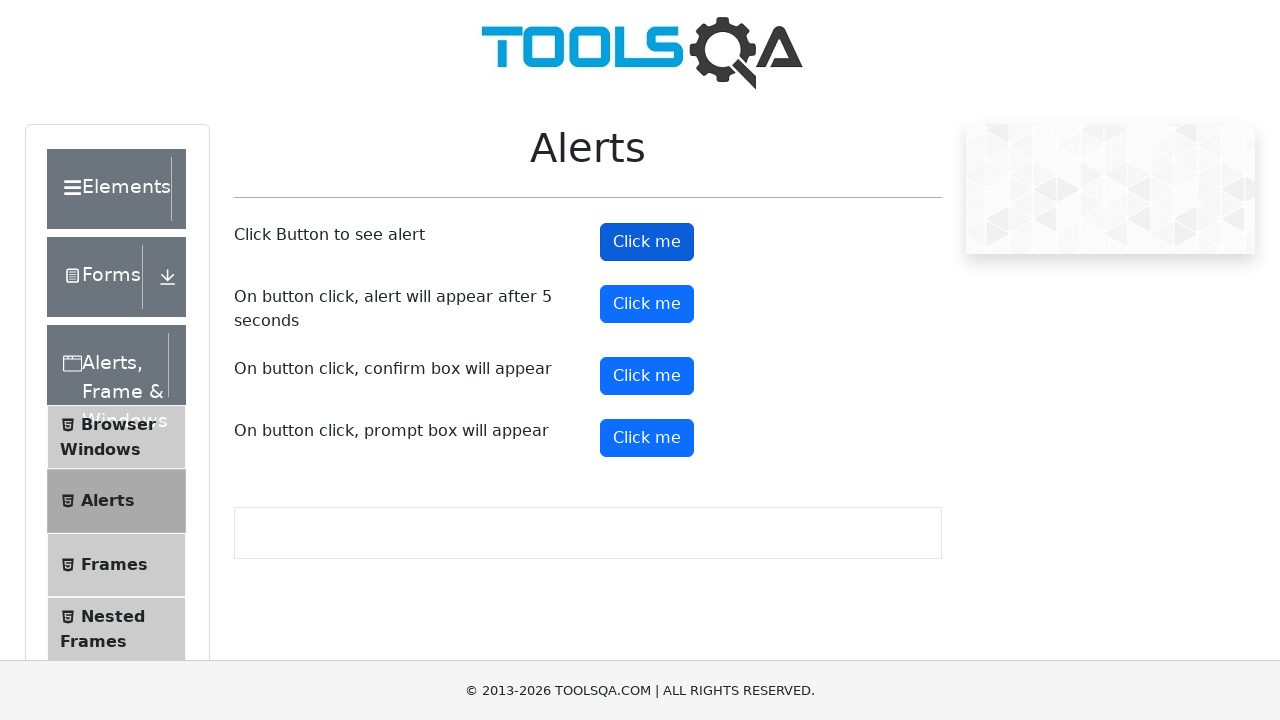

Scrolled confirm button into view
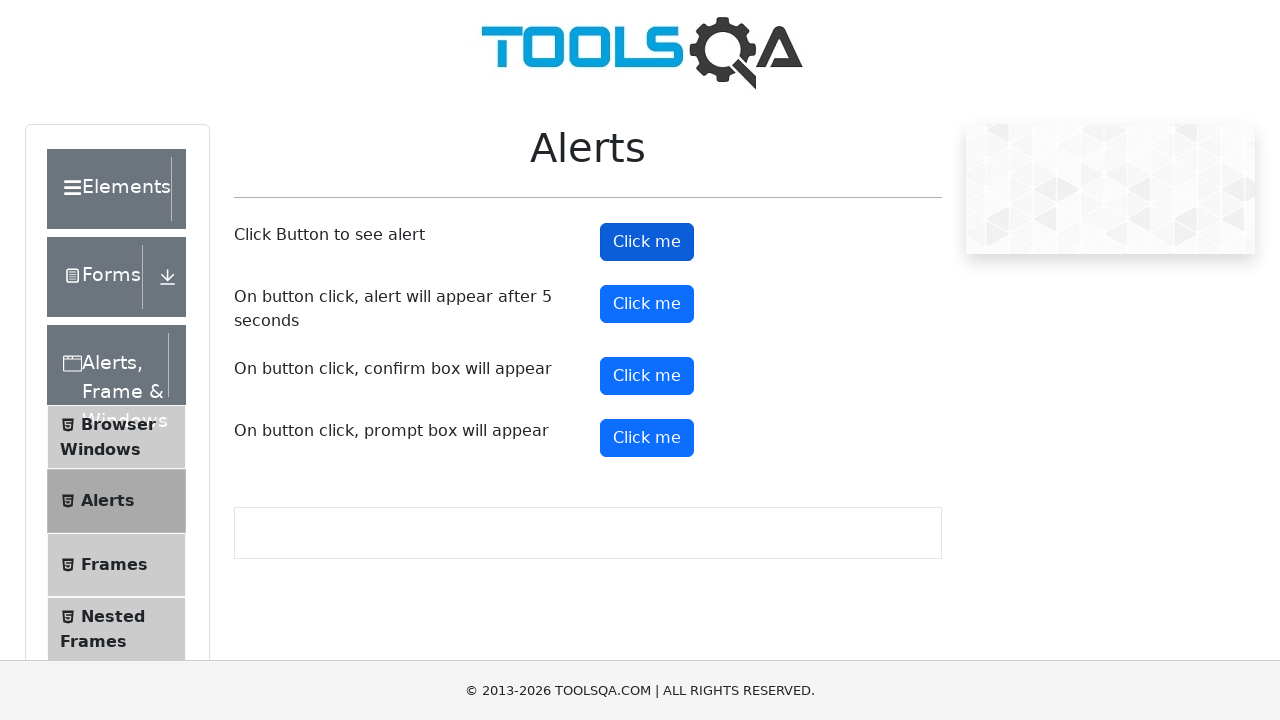

Set up dialog handler to dismiss confirm dialog
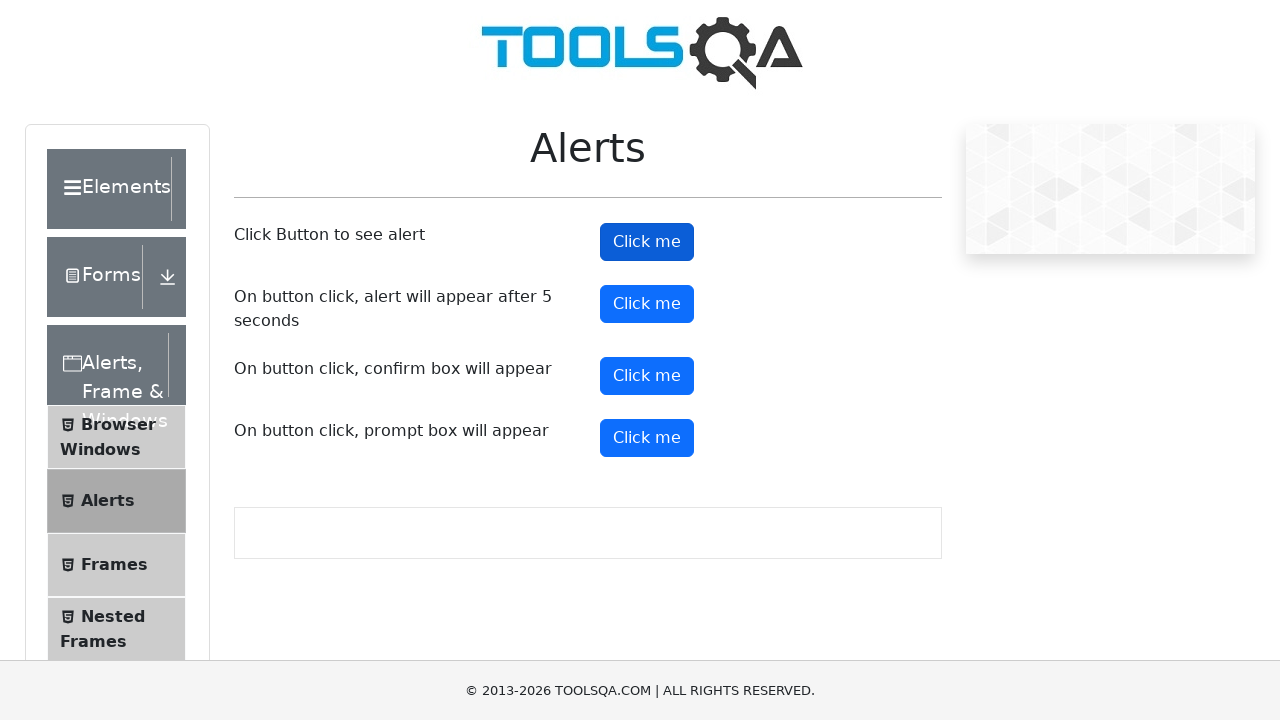

Clicked confirm button to trigger JavaScript confirm dialog at (647, 376) on #confirmButton
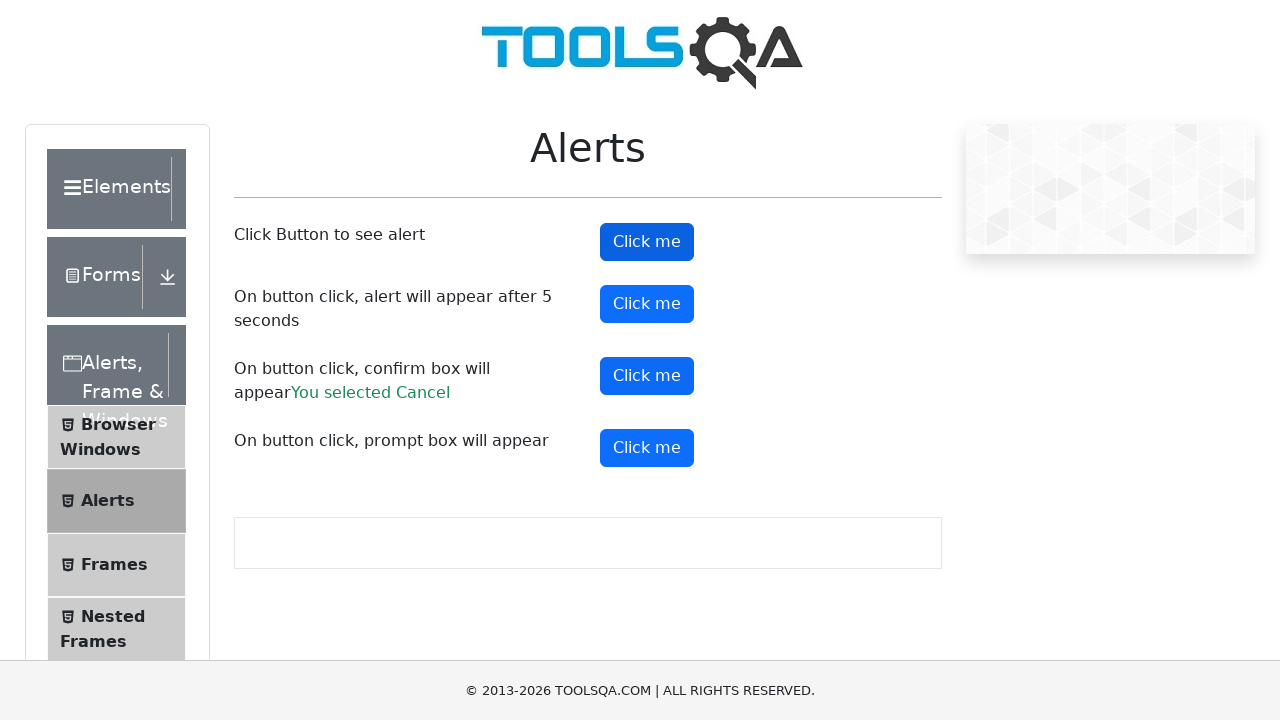

Waited for confirm dialog to be processed
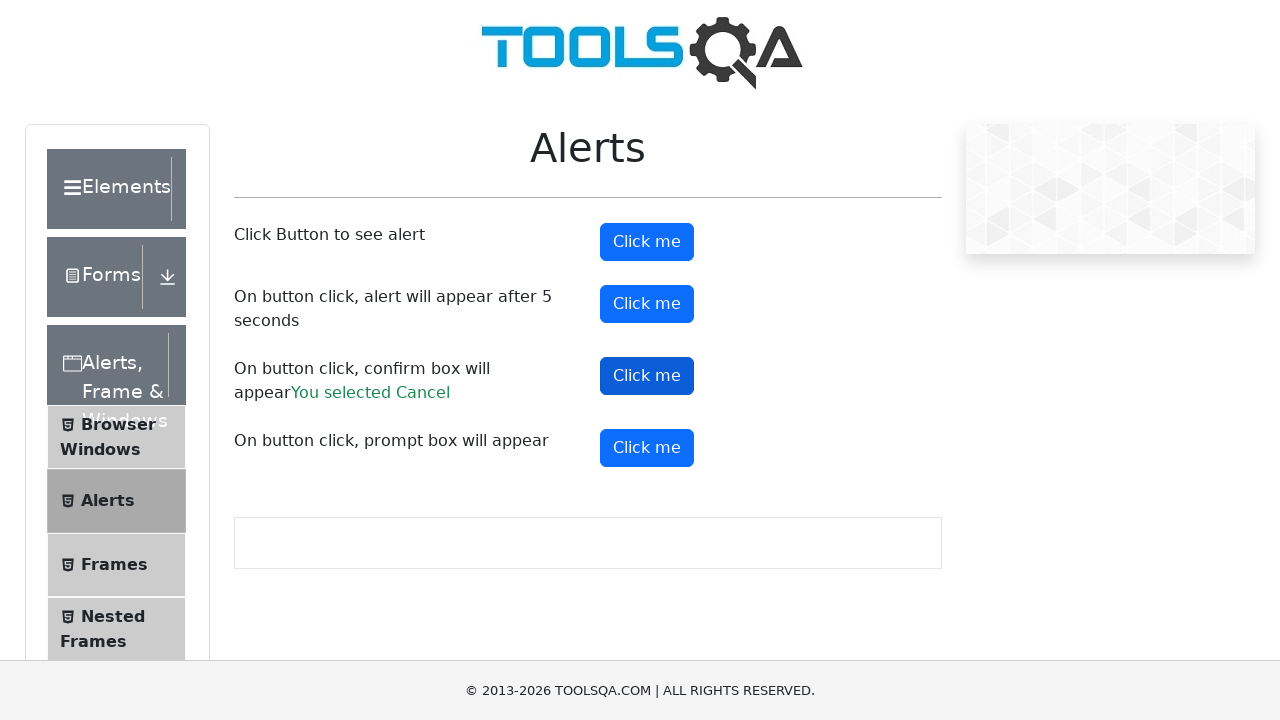

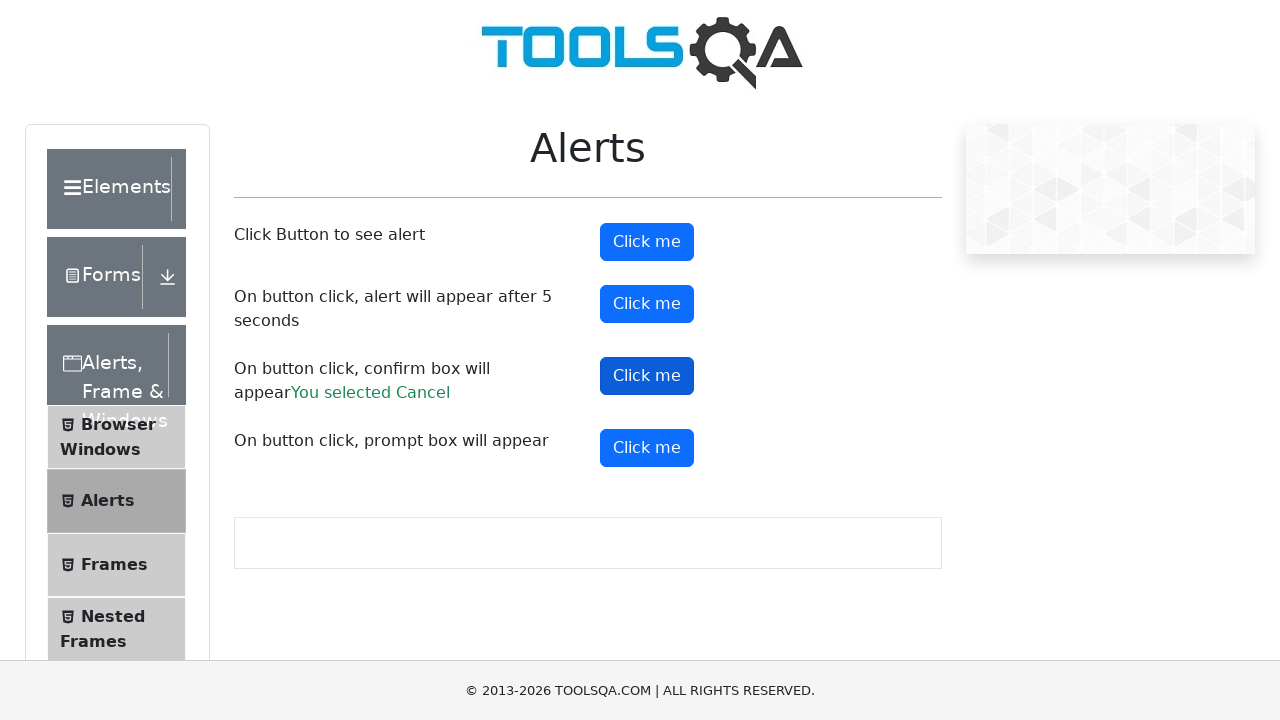